Tests a waits demo page by clicking a button that reveals an input field, then waiting for the input to become visible and filling it with text

Starting URL: https://www.hyrtutorials.com/p/waits-demo.html

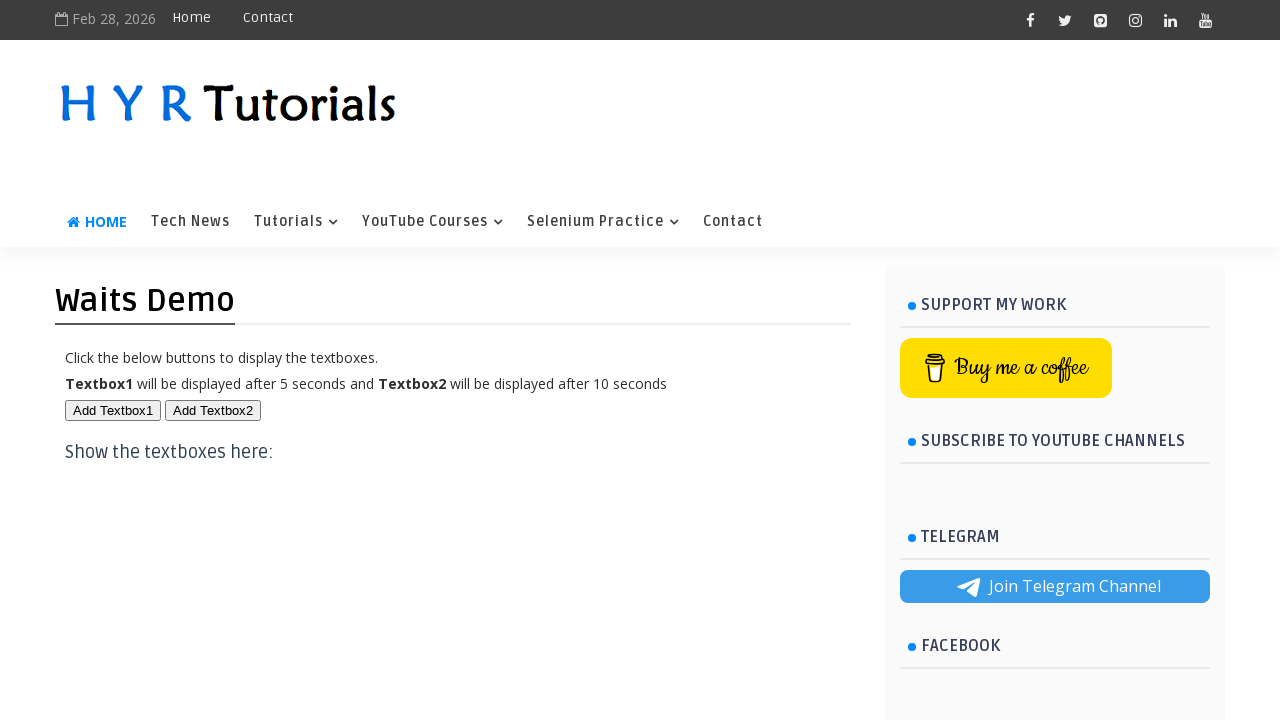

Set viewport size to 1920x1080
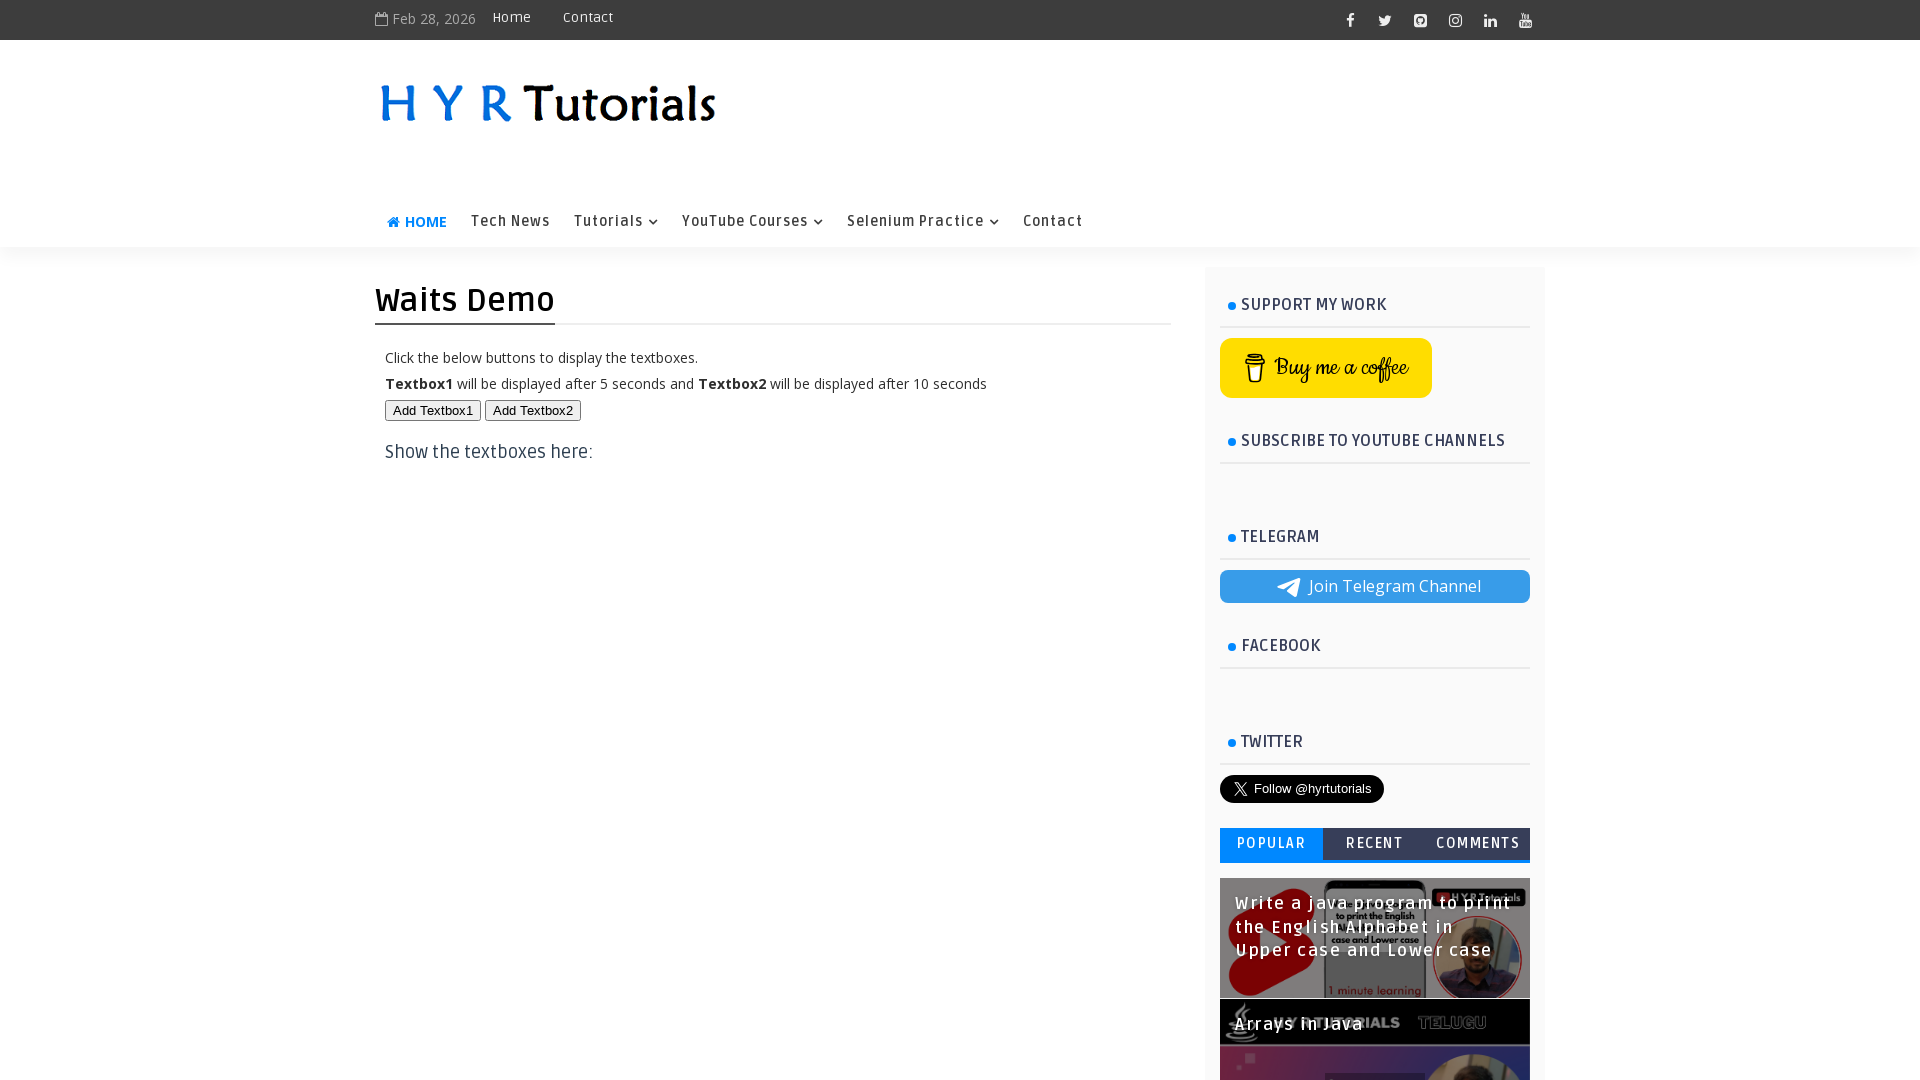

Clicked button #btn1 to trigger input field appearance at (433, 410) on #btn1
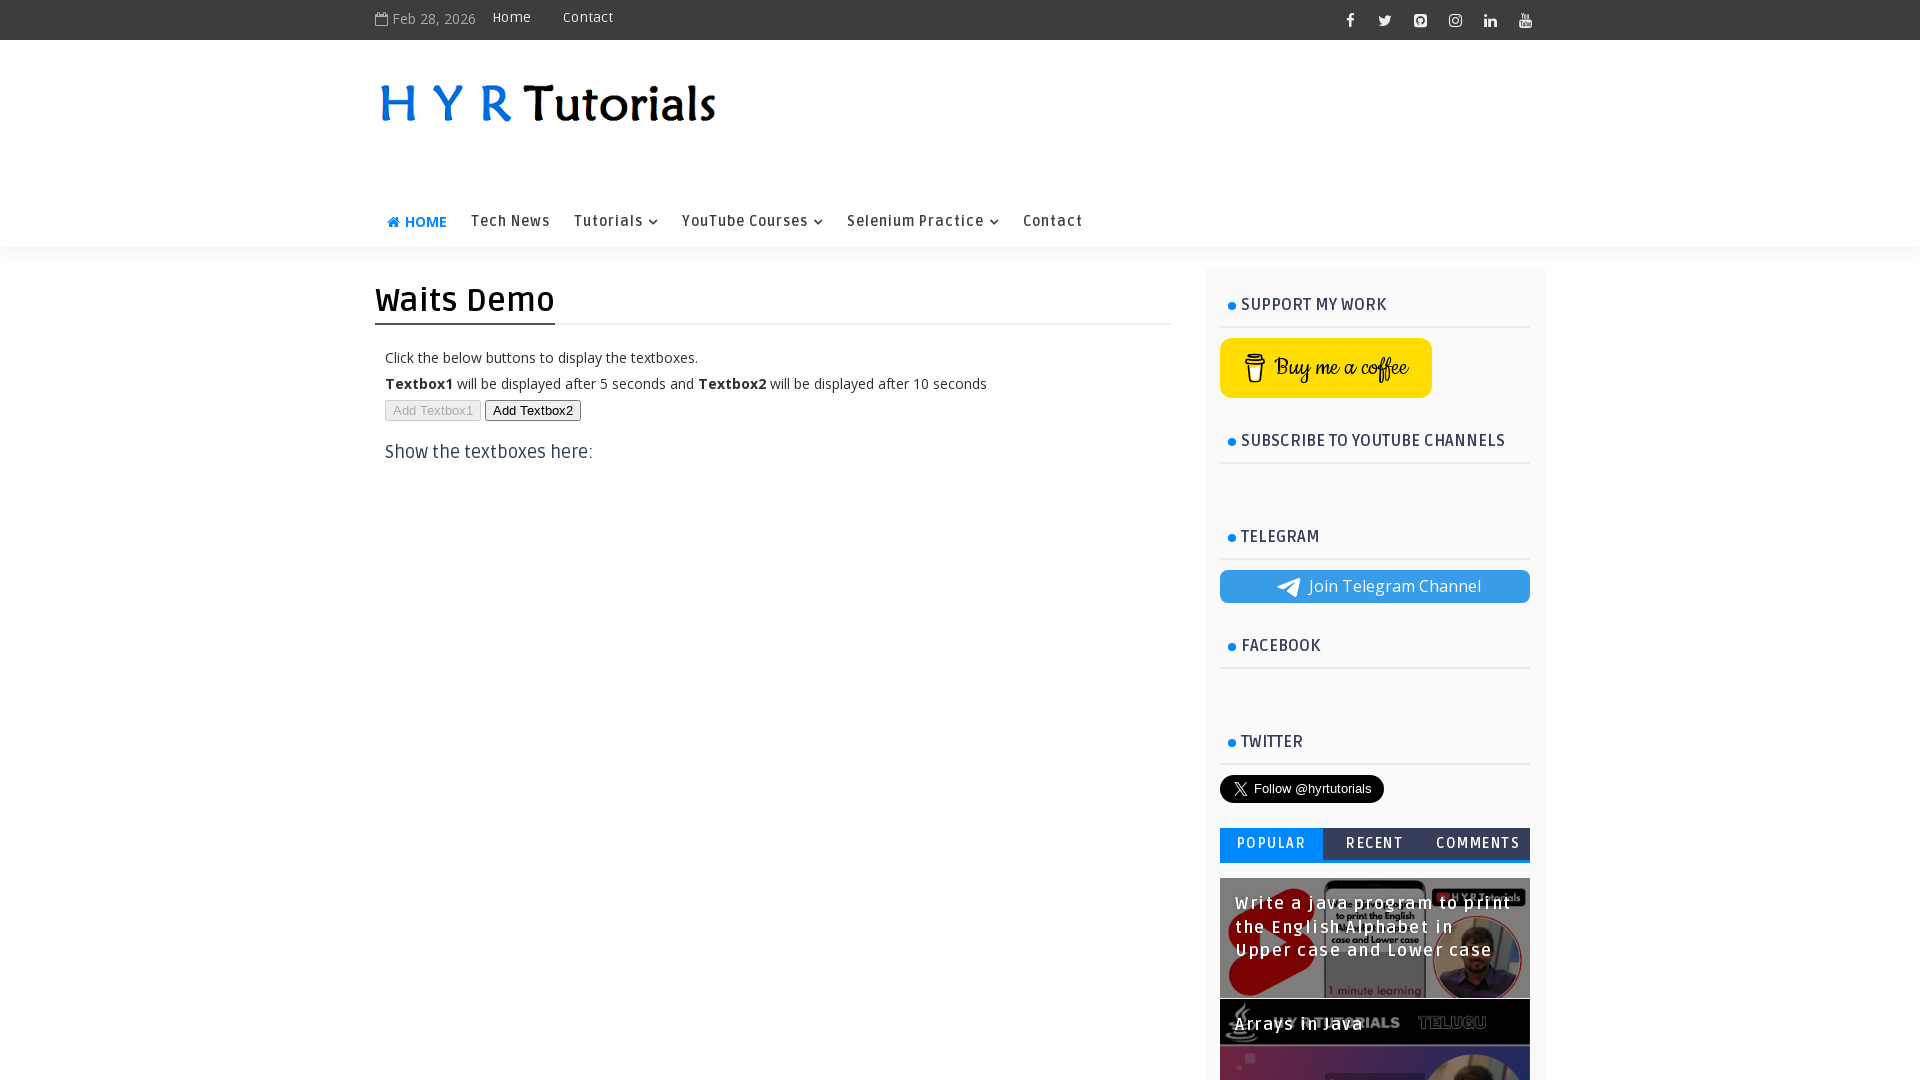

Waited for input field to become visible
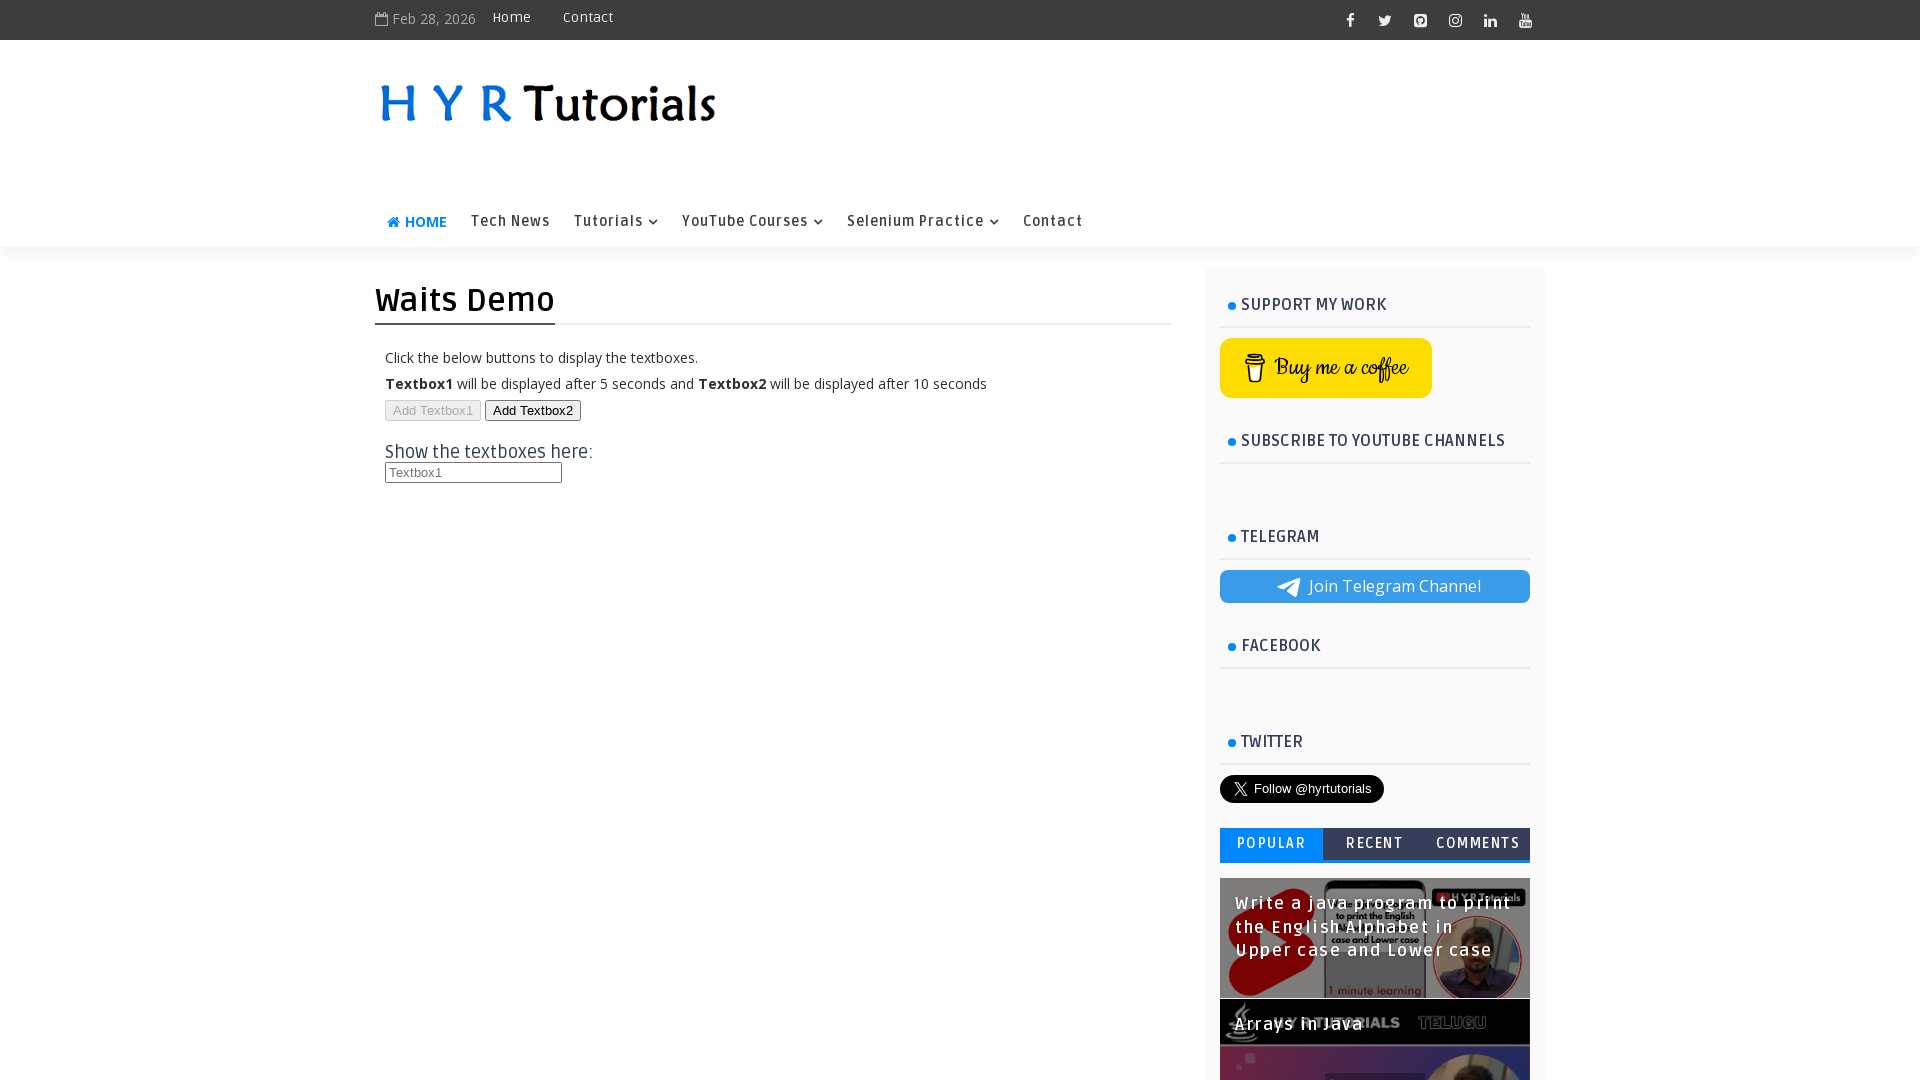

Filled input field with text 'test' on //button[@id='btn1']/following::input[1]
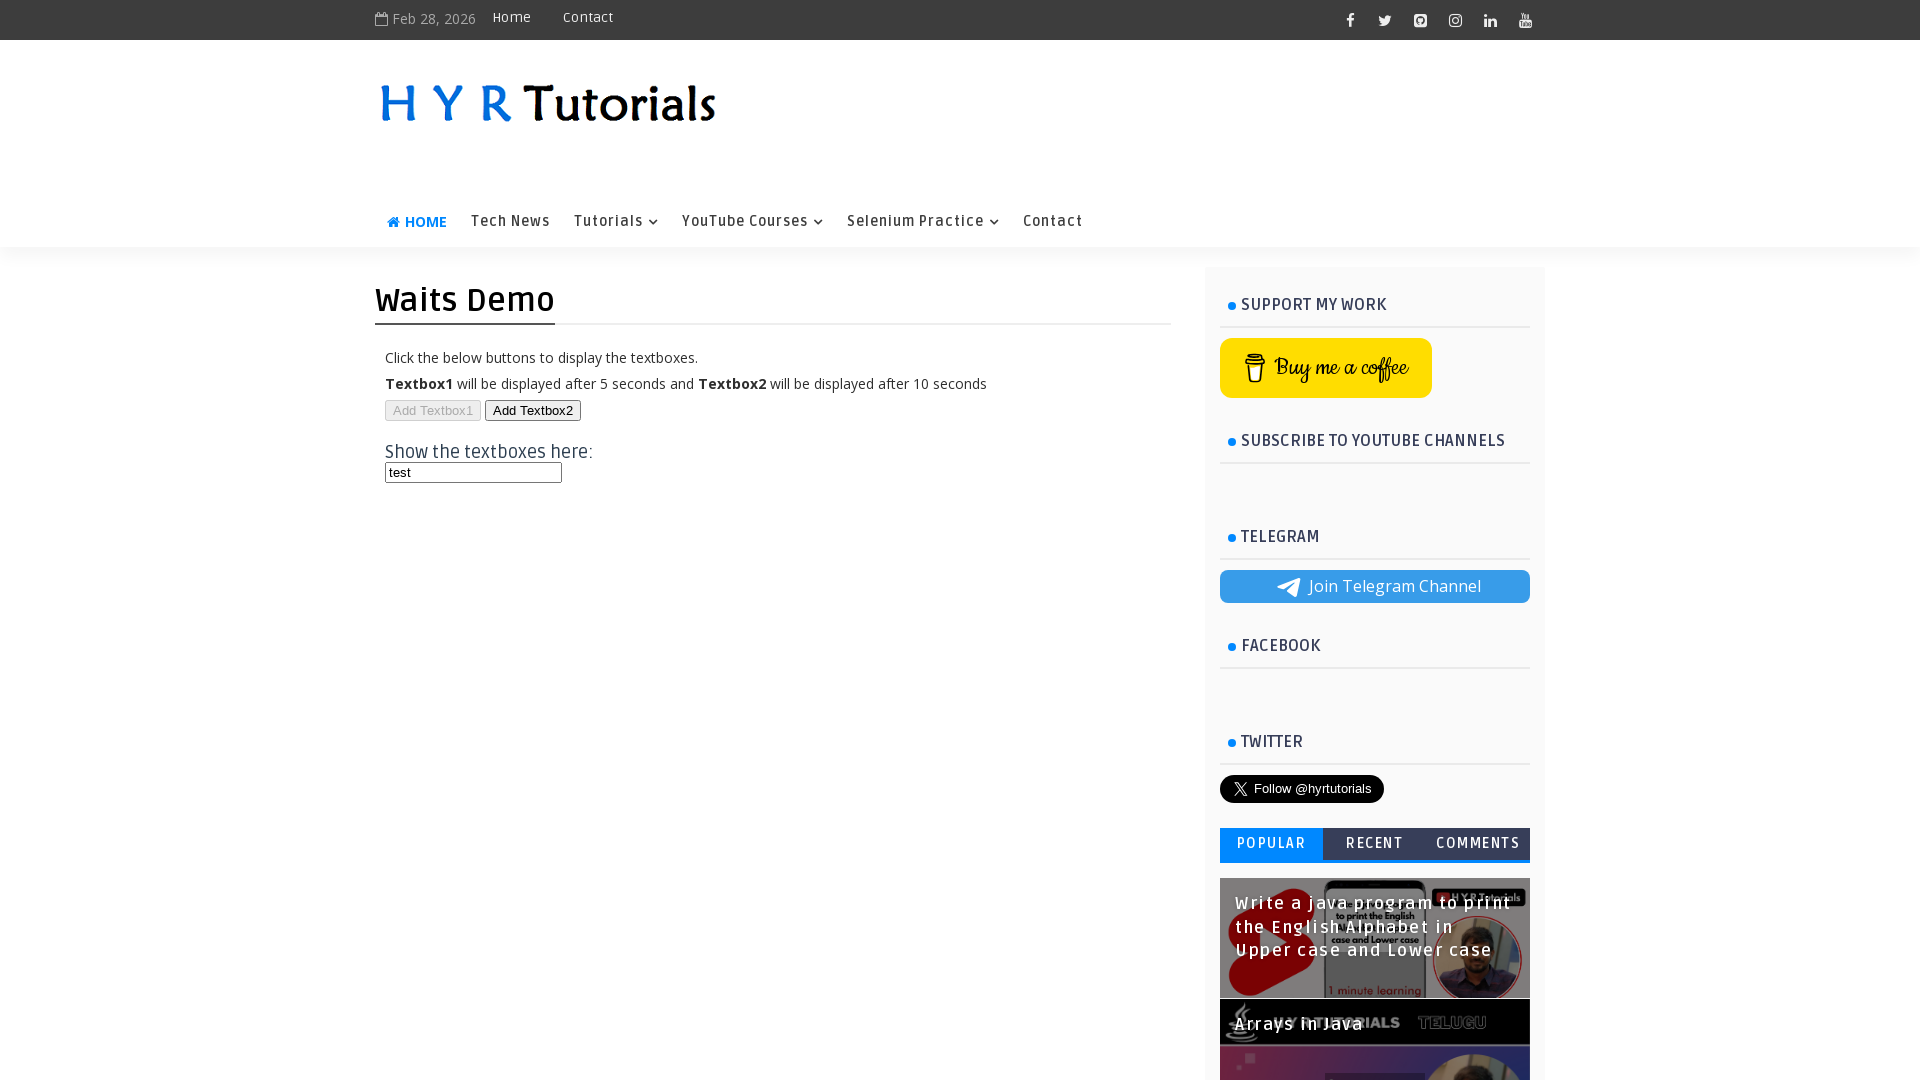

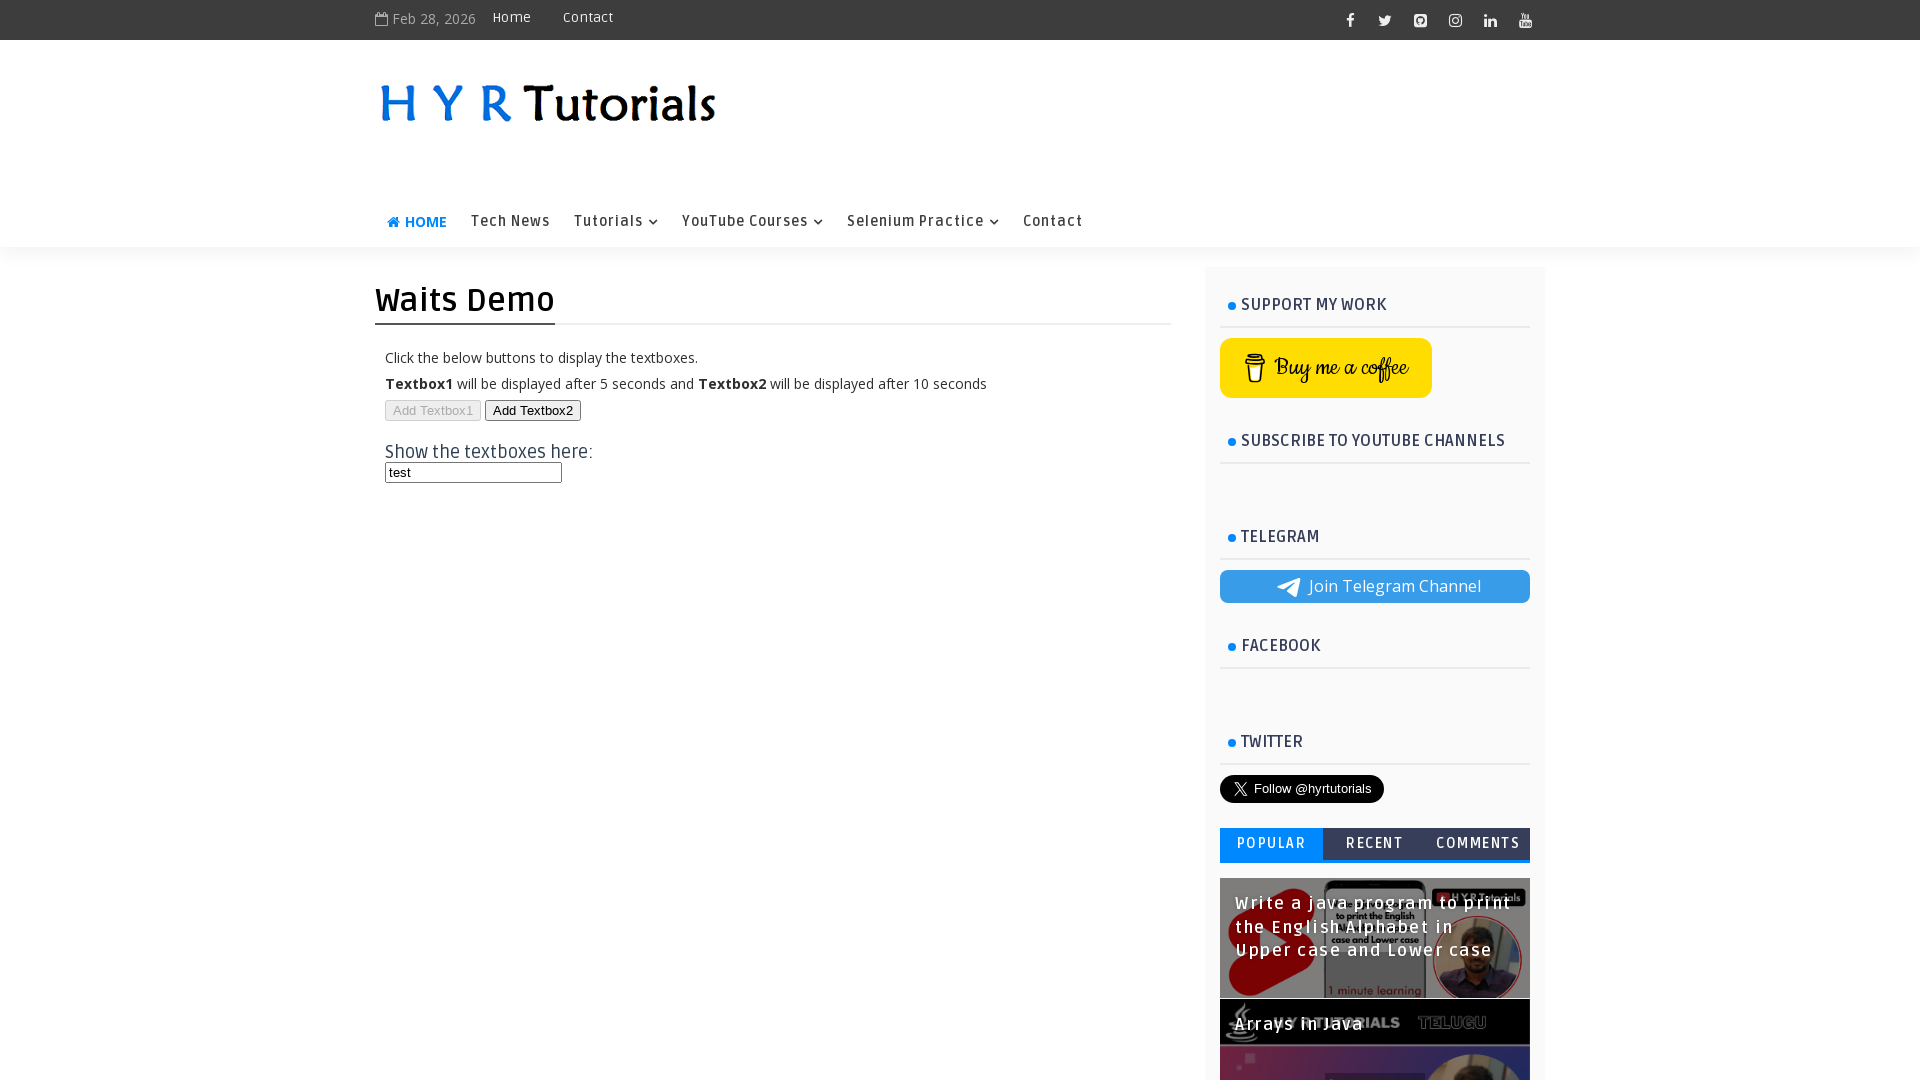